Tests the jQuery UI Selectable component by navigating to the demo page and clicking on selectable list items within the demo iframe

Starting URL: https://jqueryui.com/Selectable

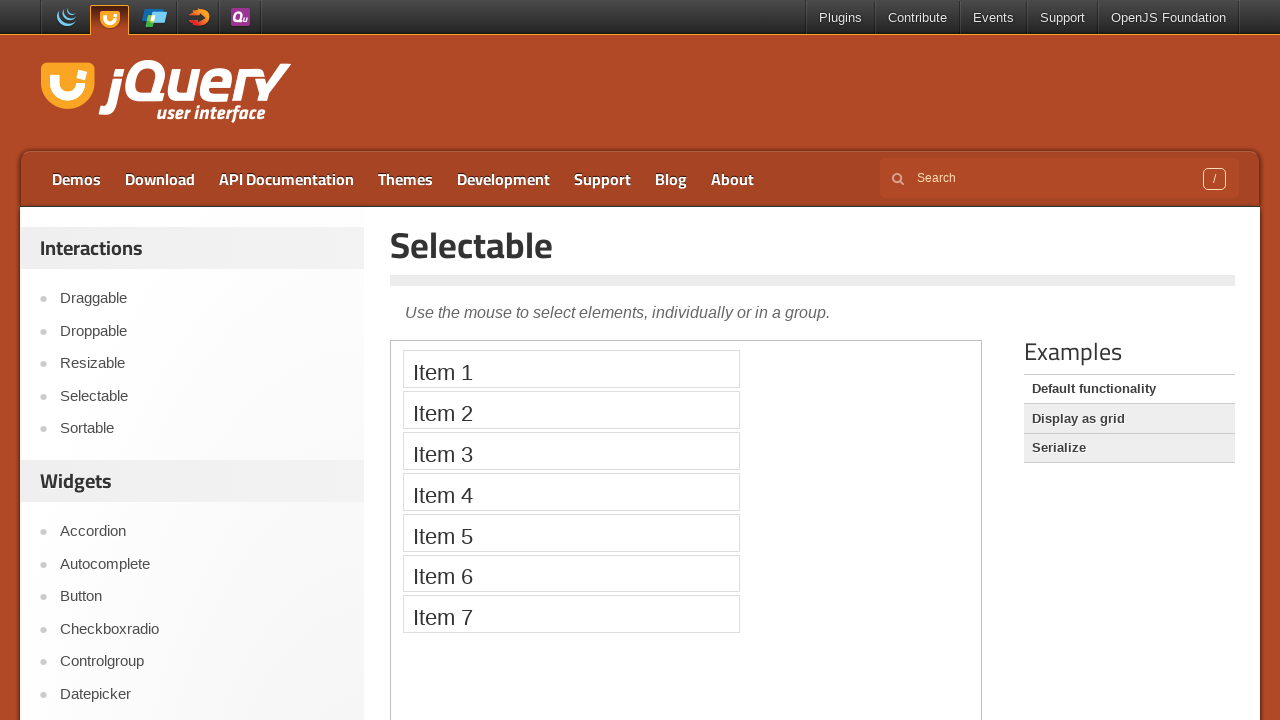

Printed page title
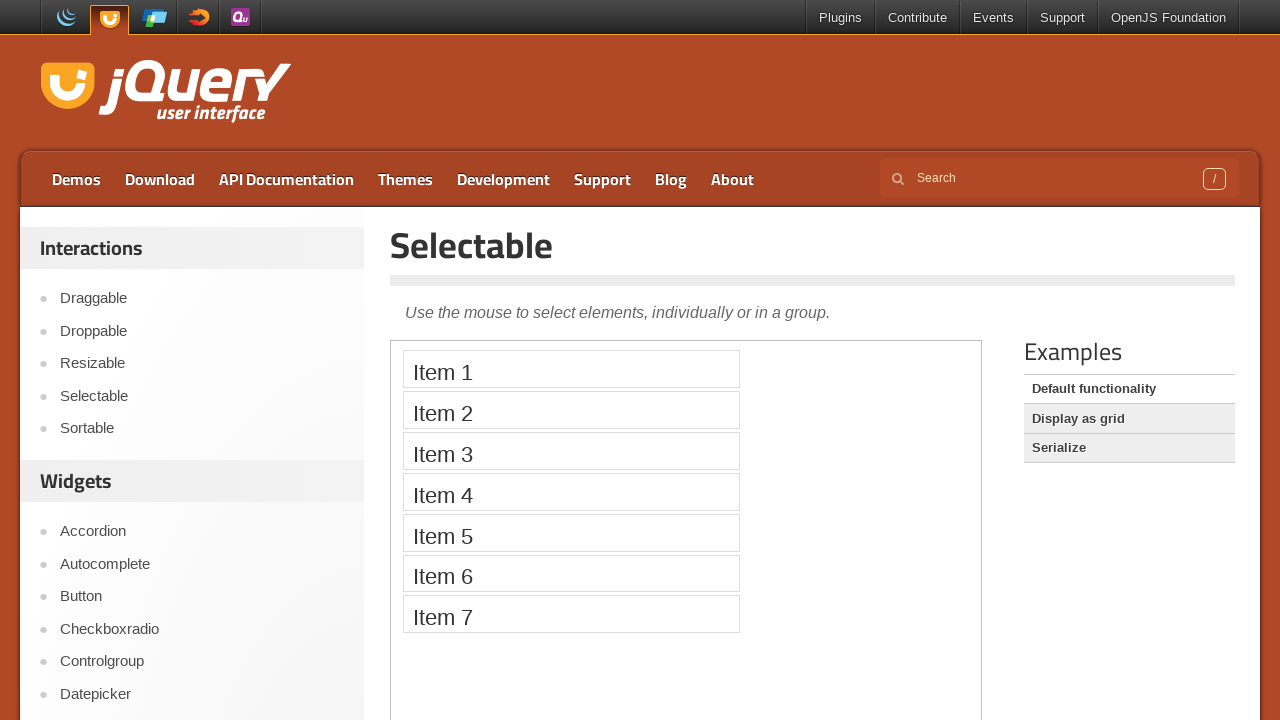

Demo iframe loaded
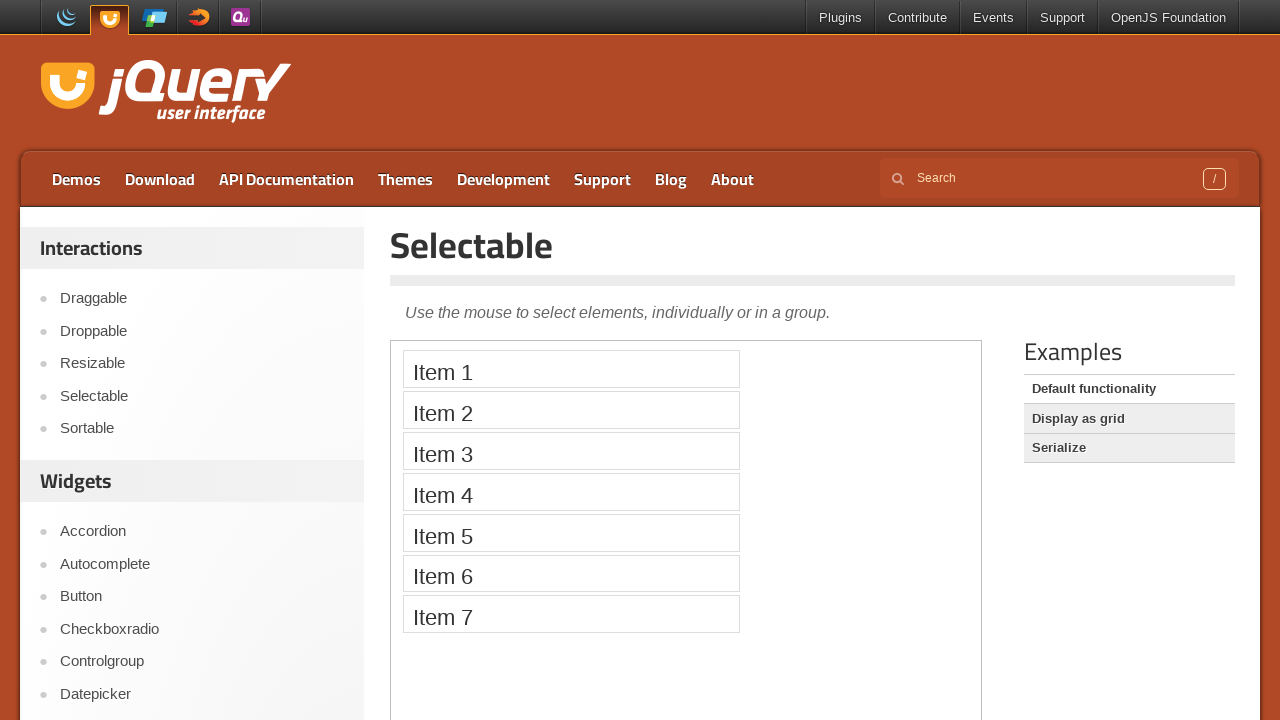

Located demo iframe
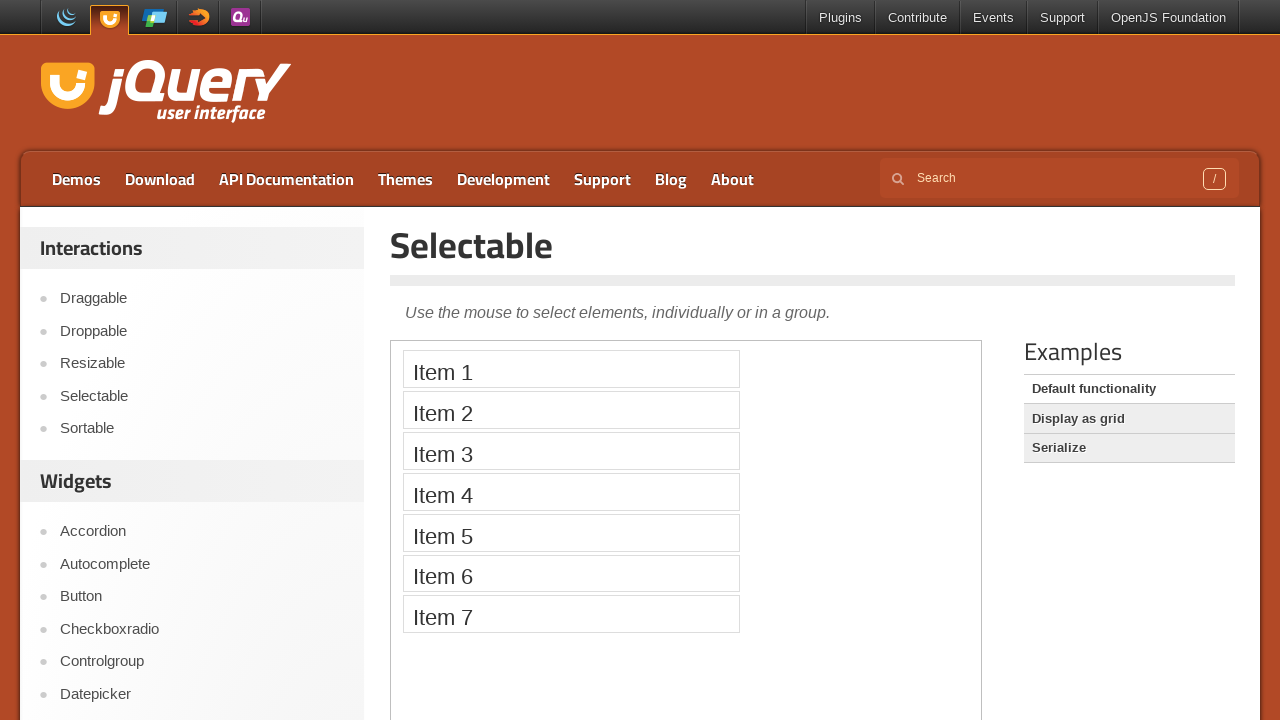

Clicked first selectable item in the demo at (571, 369) on iframe.demo-frame >> internal:control=enter-frame >> #selectable li:first-child
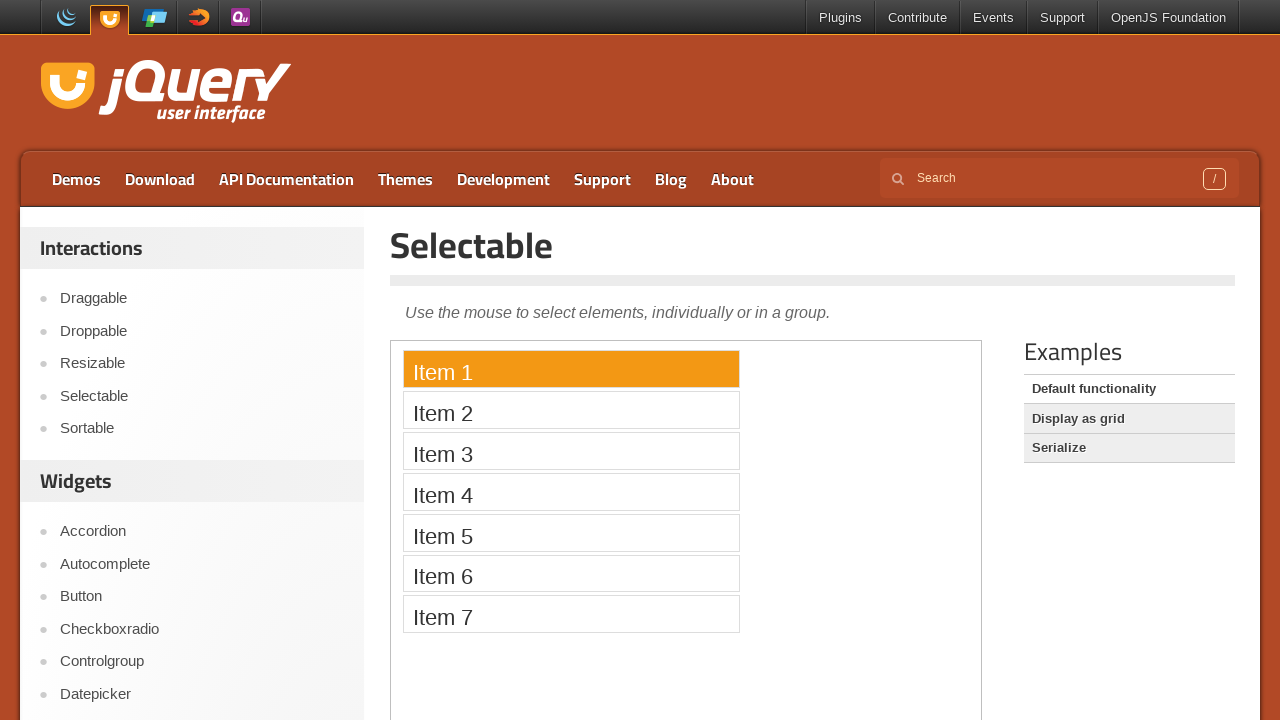

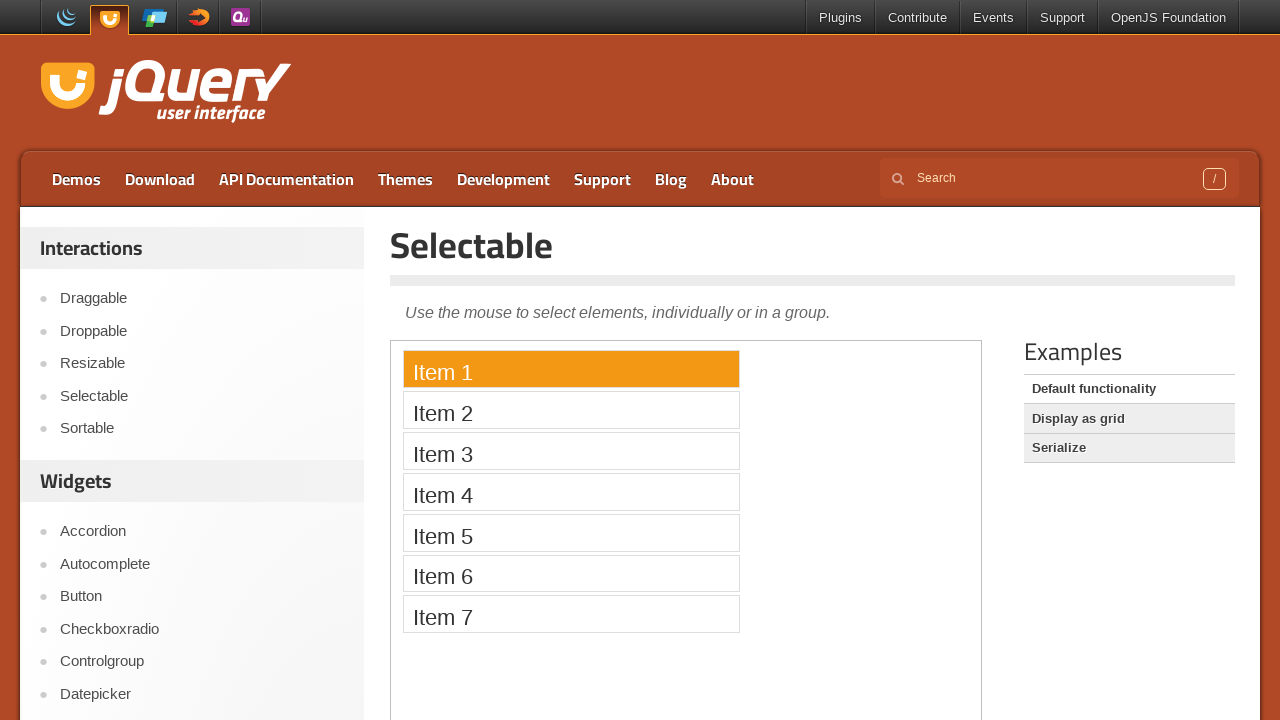